Tests the passenger dropdown functionality on a flight booking practice site by opening the dropdown, incrementing the adult passenger count 4 times, and closing the dropdown.

Starting URL: https://rahulshettyacademy.com/dropdownsPractise/

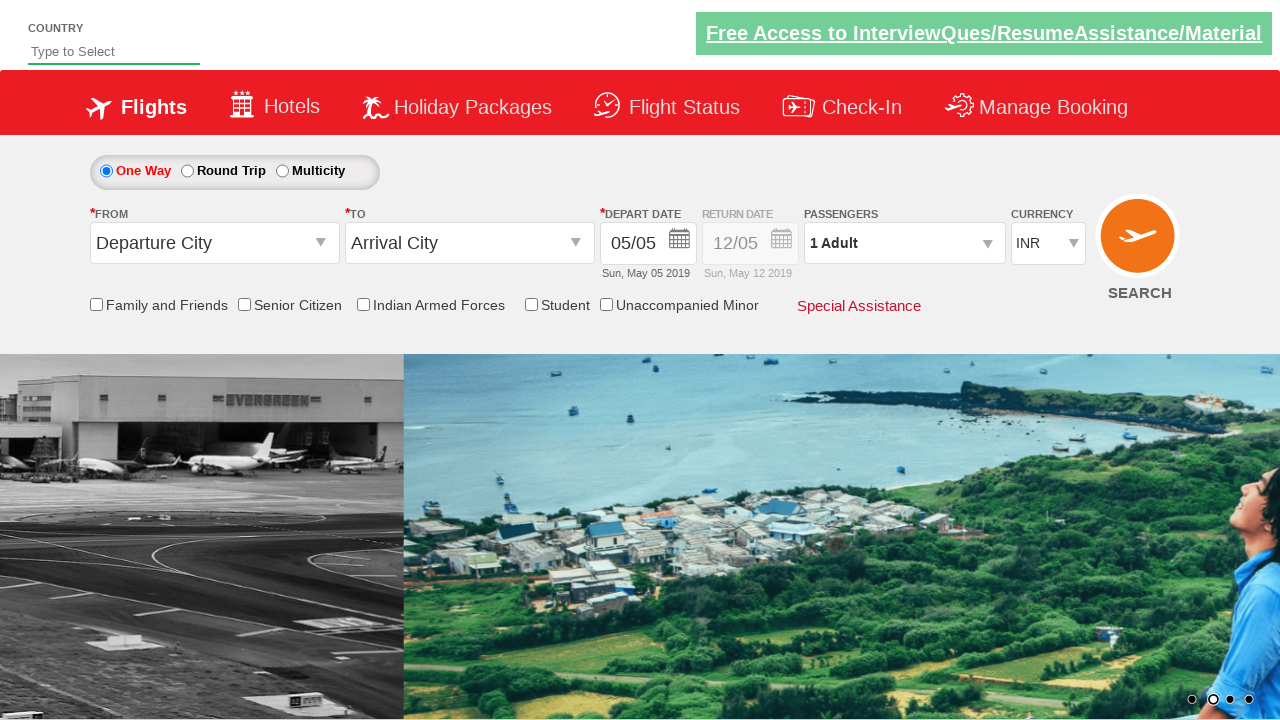

Clicked on passenger info dropdown to open it at (904, 243) on #divpaxinfo
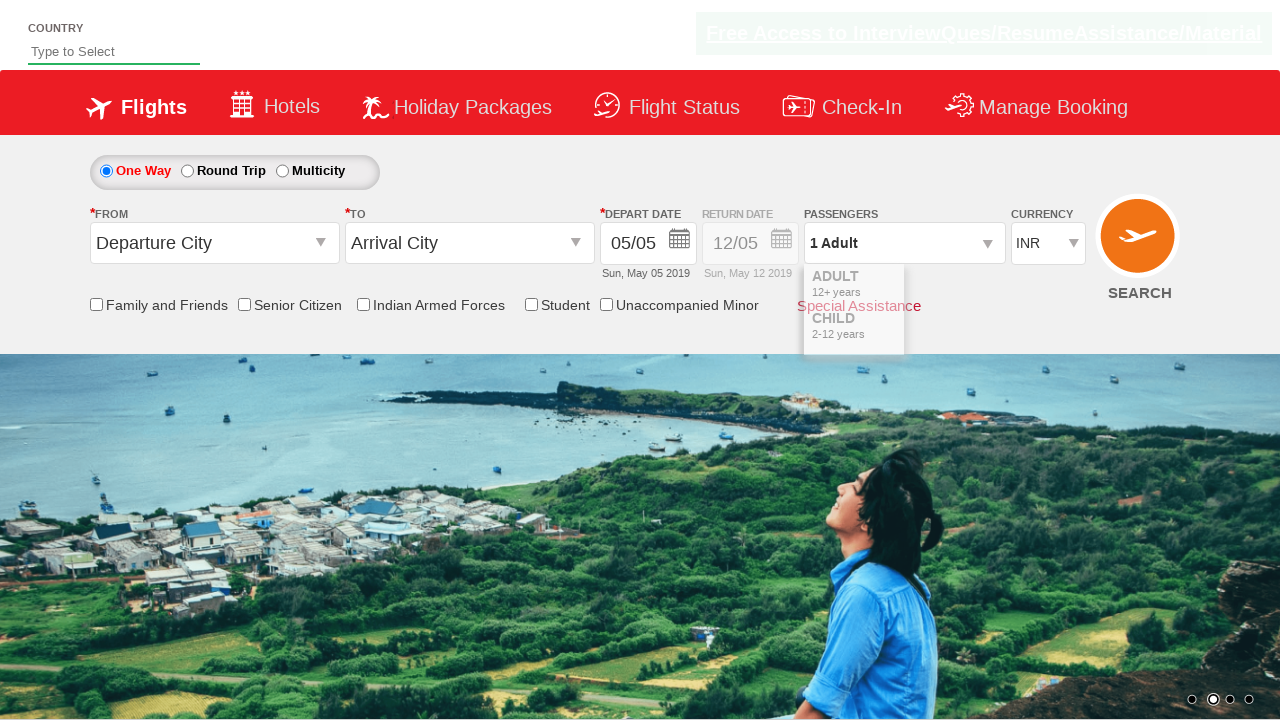

Waited for dropdown to be visible
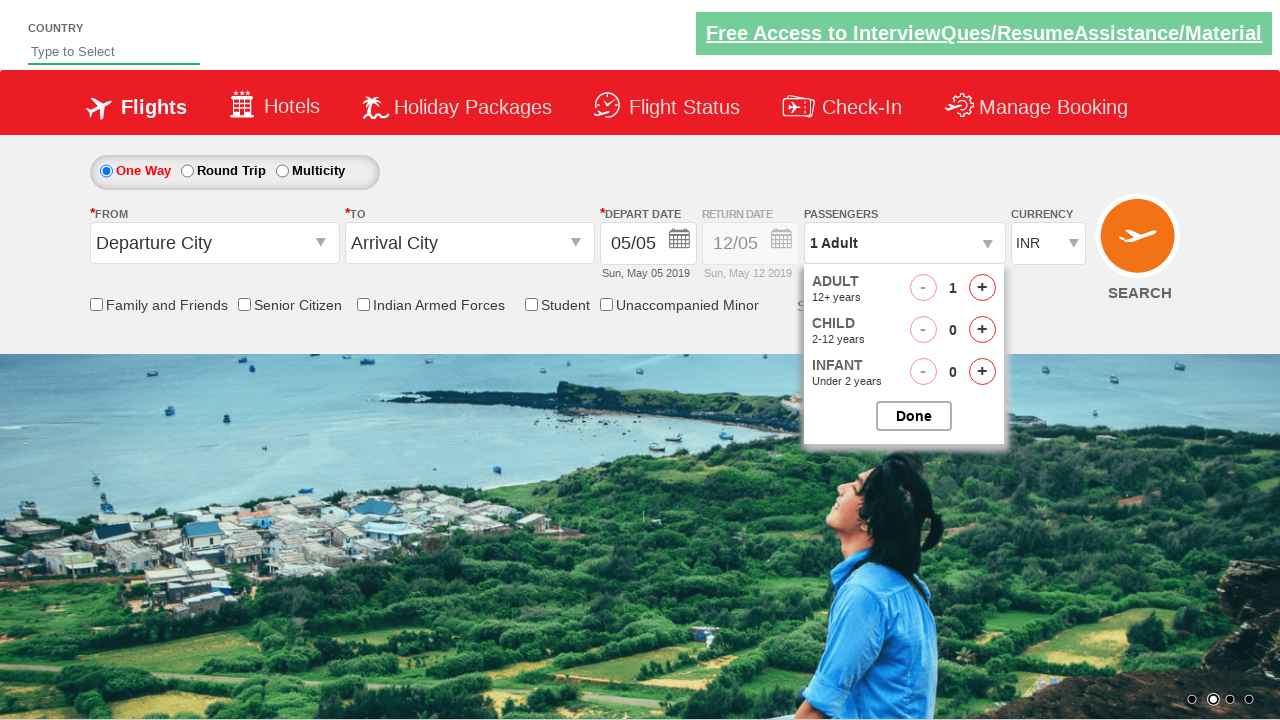

Incremented adult passenger count (iteration 1 of 4) at (982, 288) on #hrefIncAdt
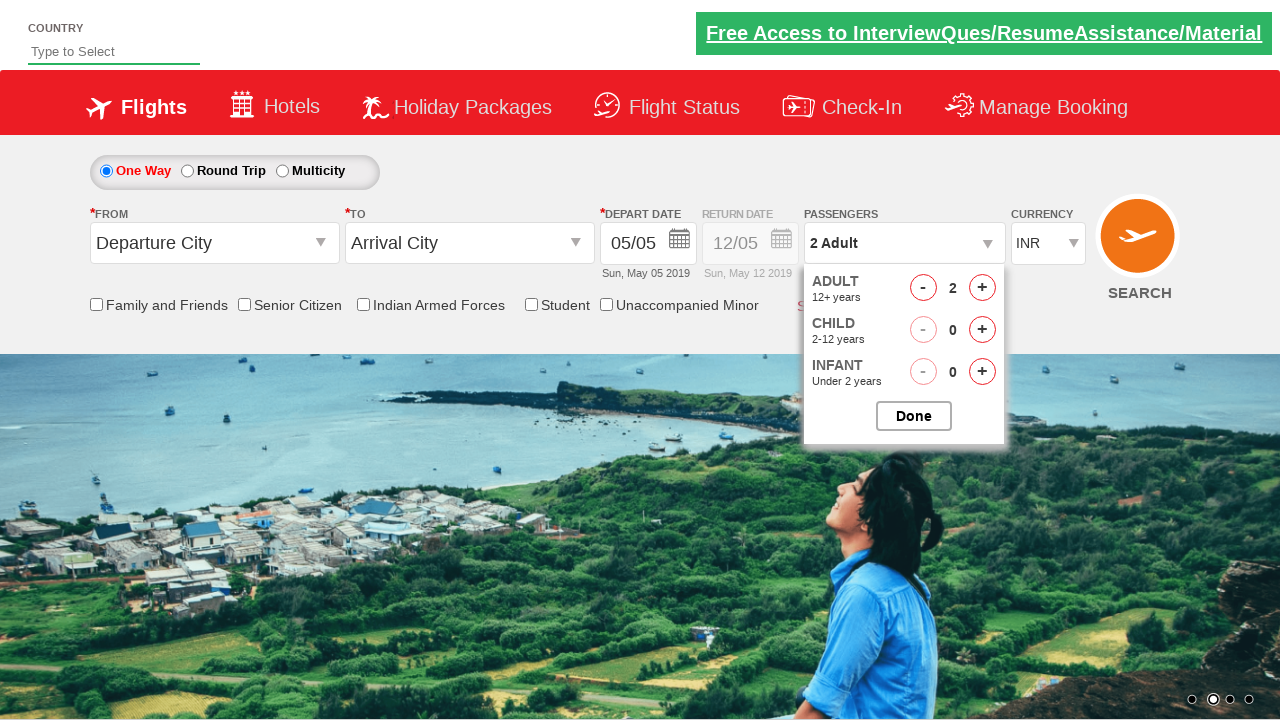

Incremented adult passenger count (iteration 2 of 4) at (982, 288) on #hrefIncAdt
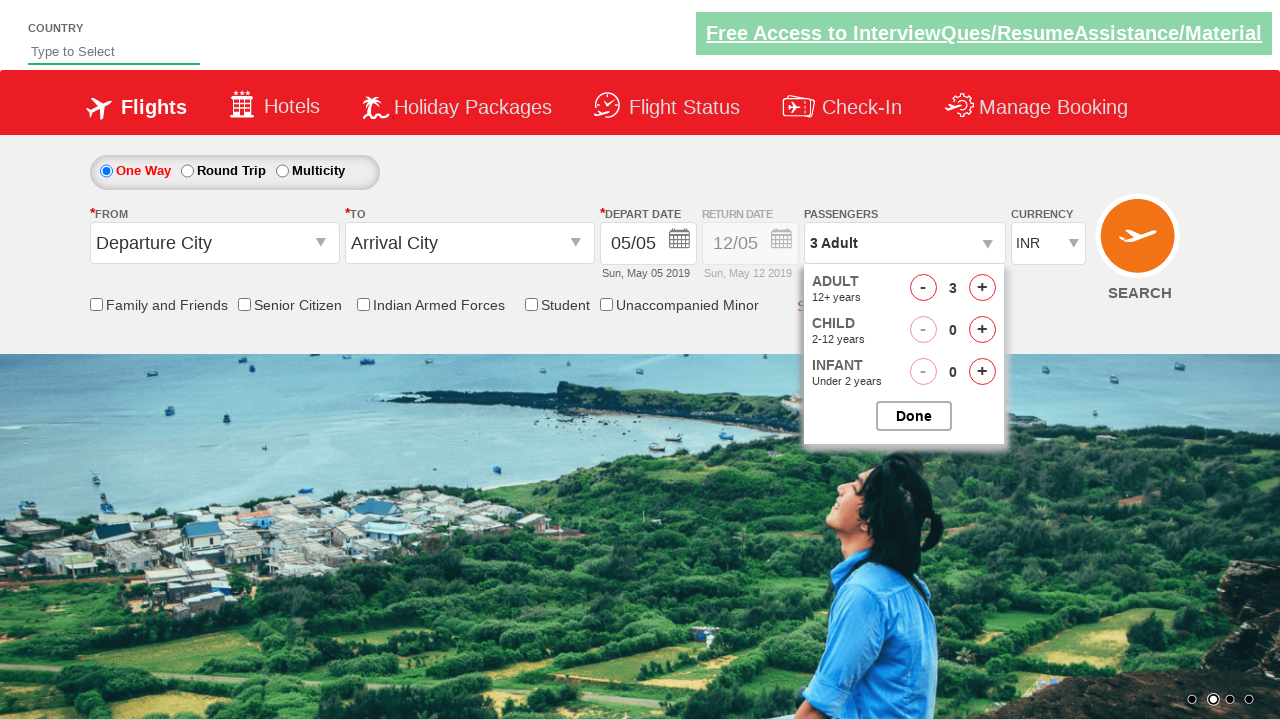

Incremented adult passenger count (iteration 3 of 4) at (982, 288) on #hrefIncAdt
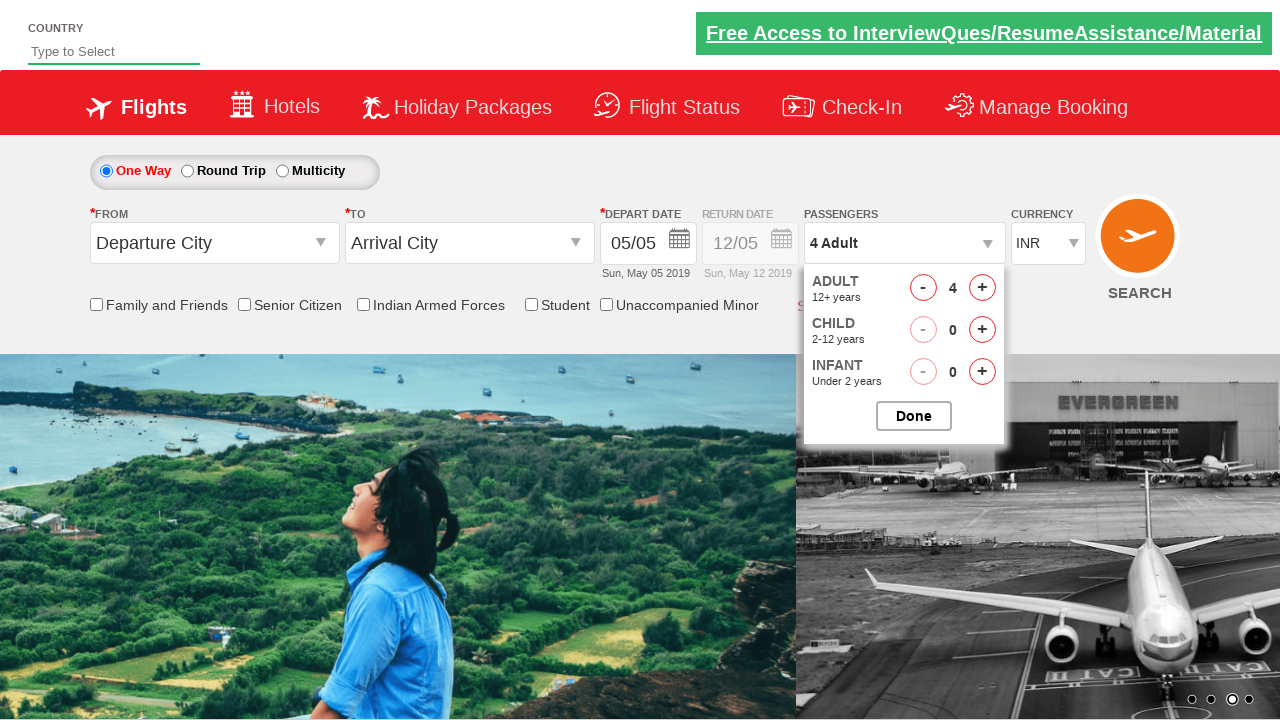

Incremented adult passenger count (iteration 4 of 4) at (982, 288) on #hrefIncAdt
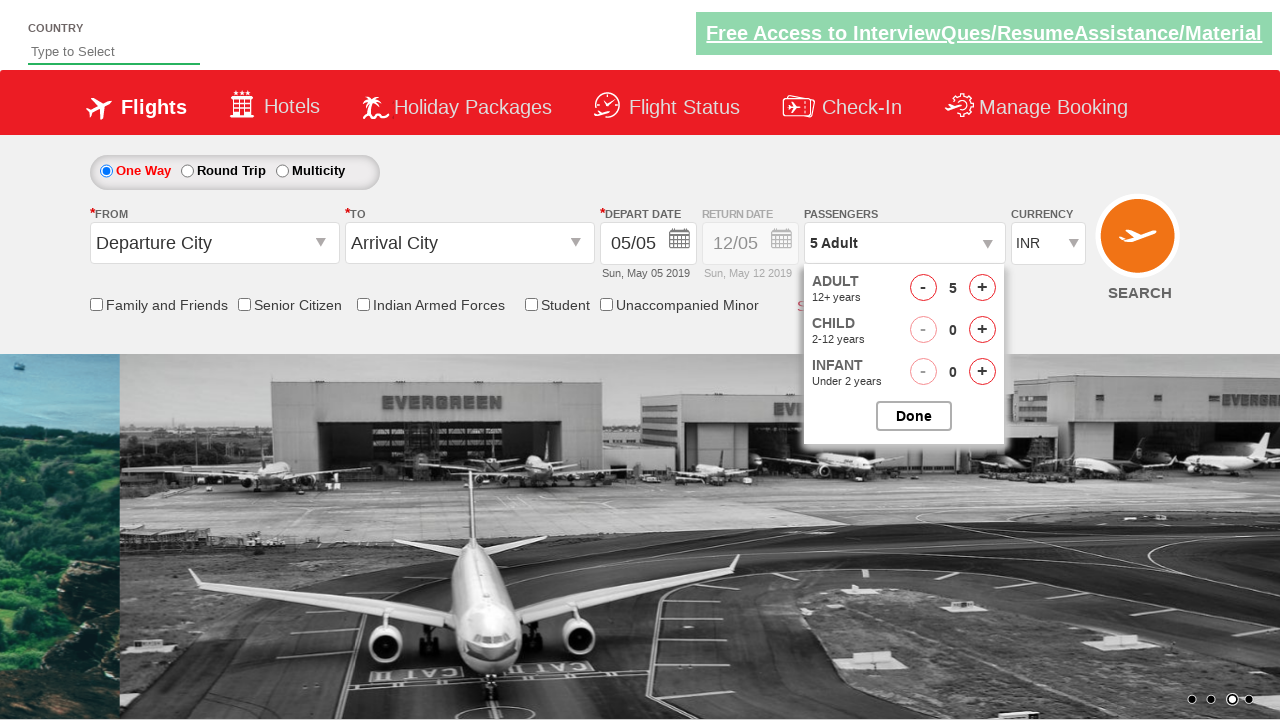

Closed the passenger options dropdown at (914, 416) on #btnclosepaxoption
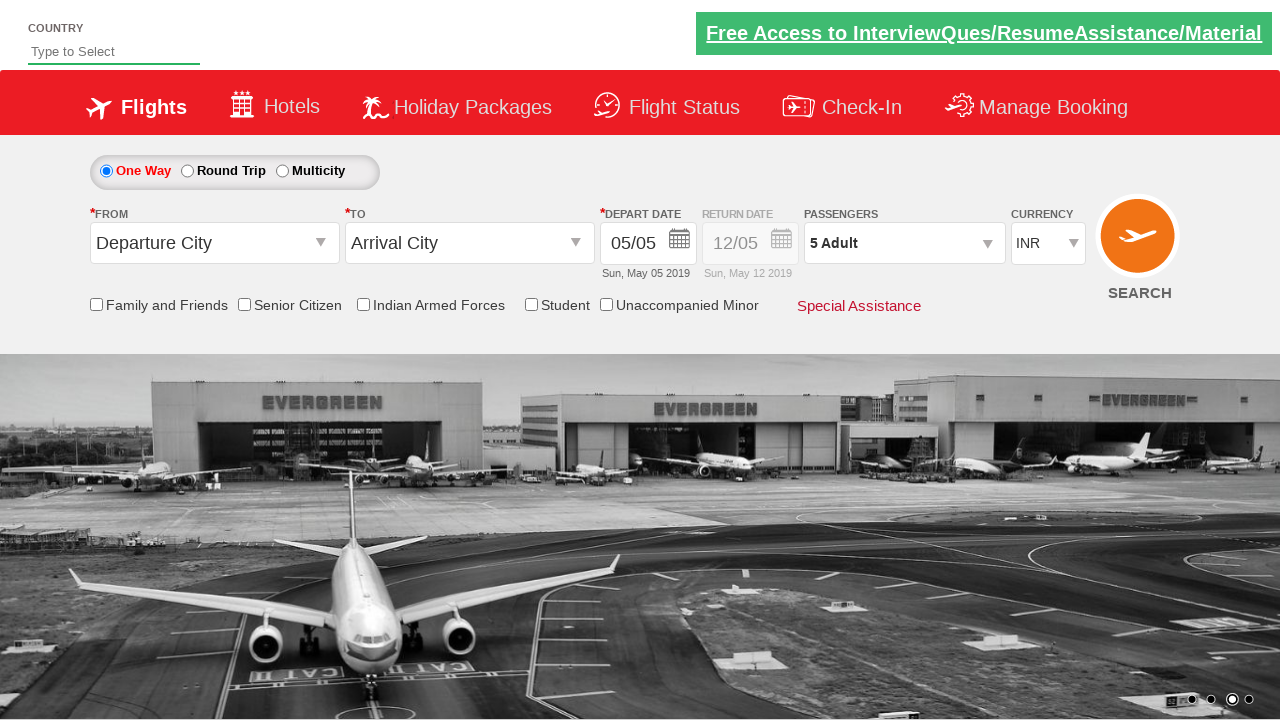

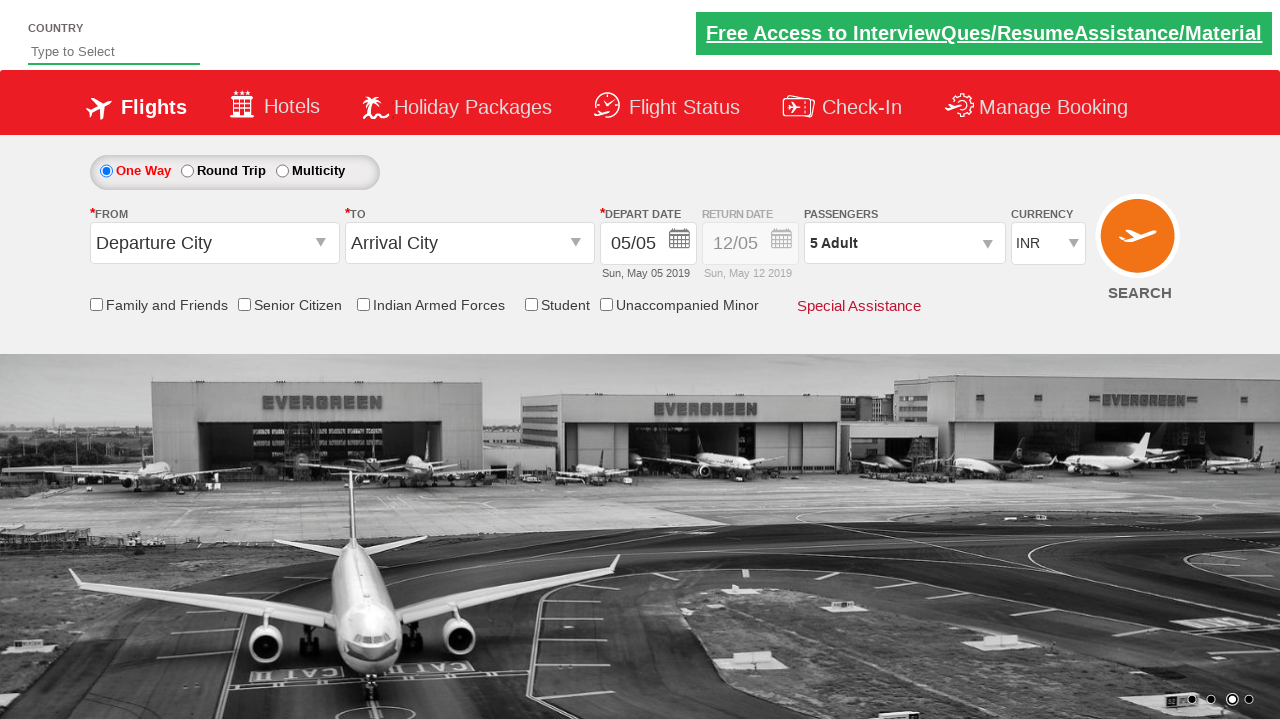